Tests double-click functionality on a button element and verifies that the page responds to the double-click action by checking the box element's state change

Starting URL: https://www.plus2net.com/javascript_tutorial/ondblclick-demo.php

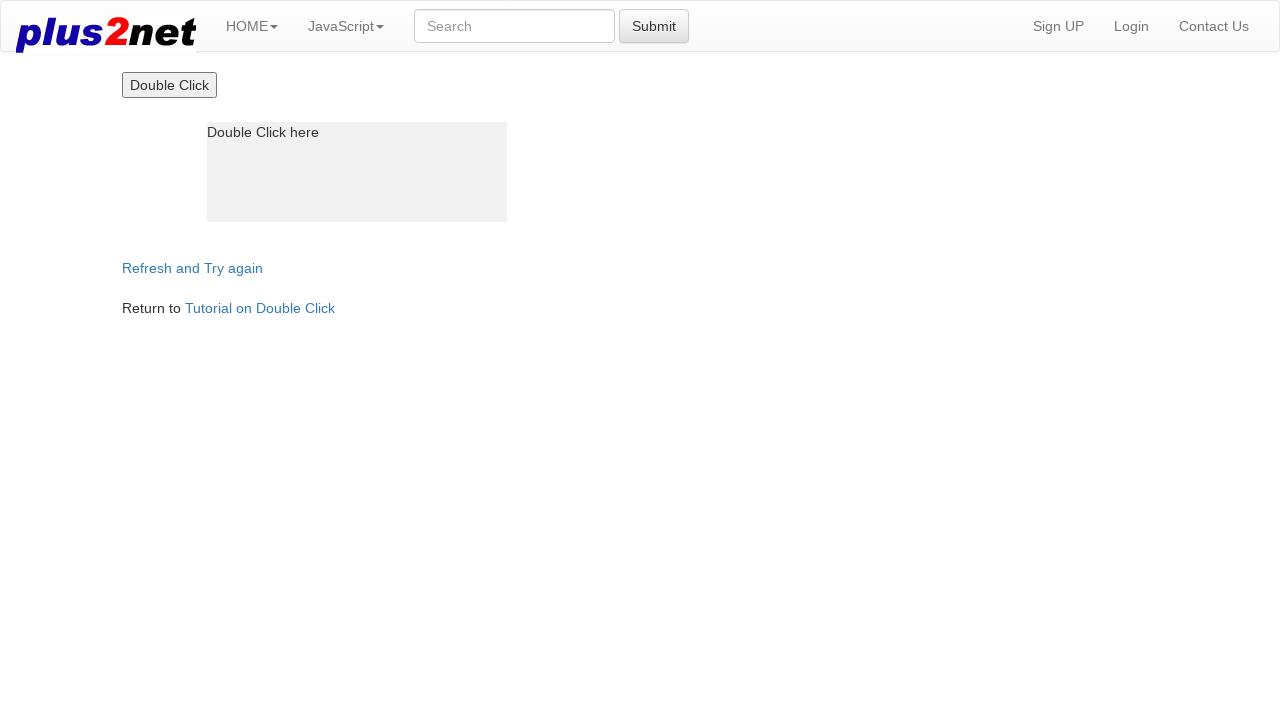

Located and waited for box element to be present
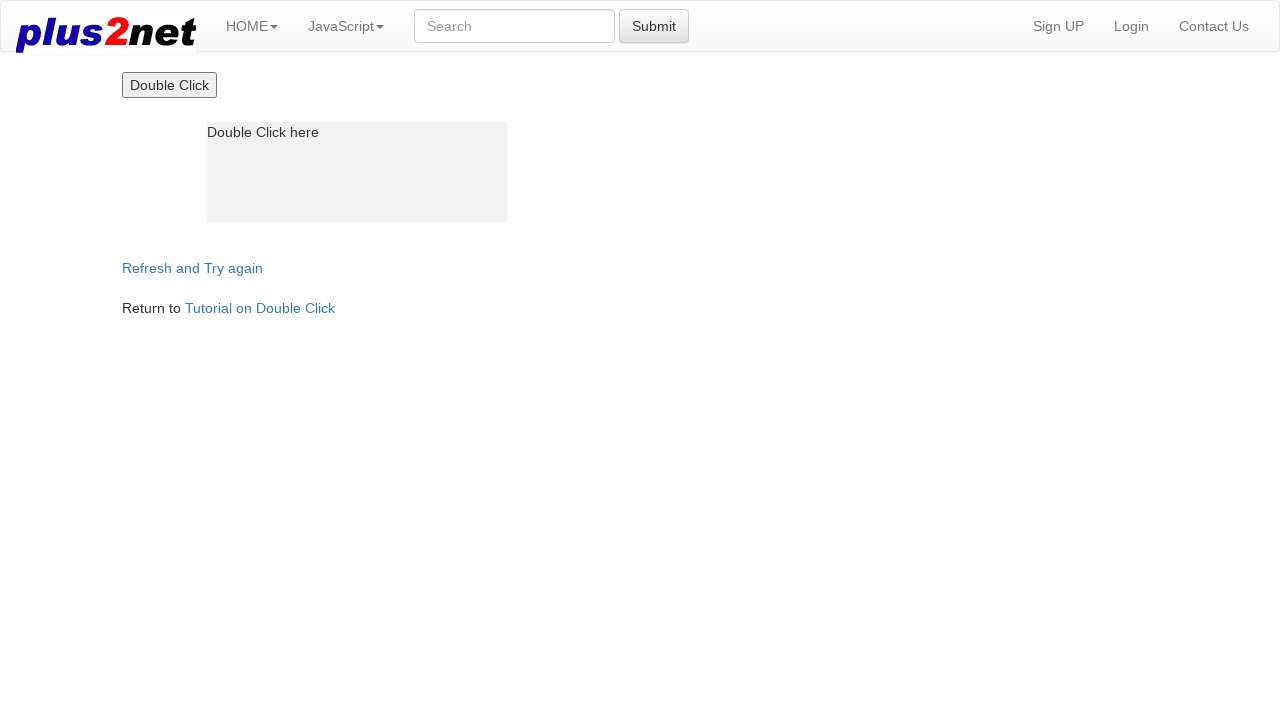

Double-clicked on the 'Double Click' button at (169, 85) on xpath=//input[@value='Double Click']
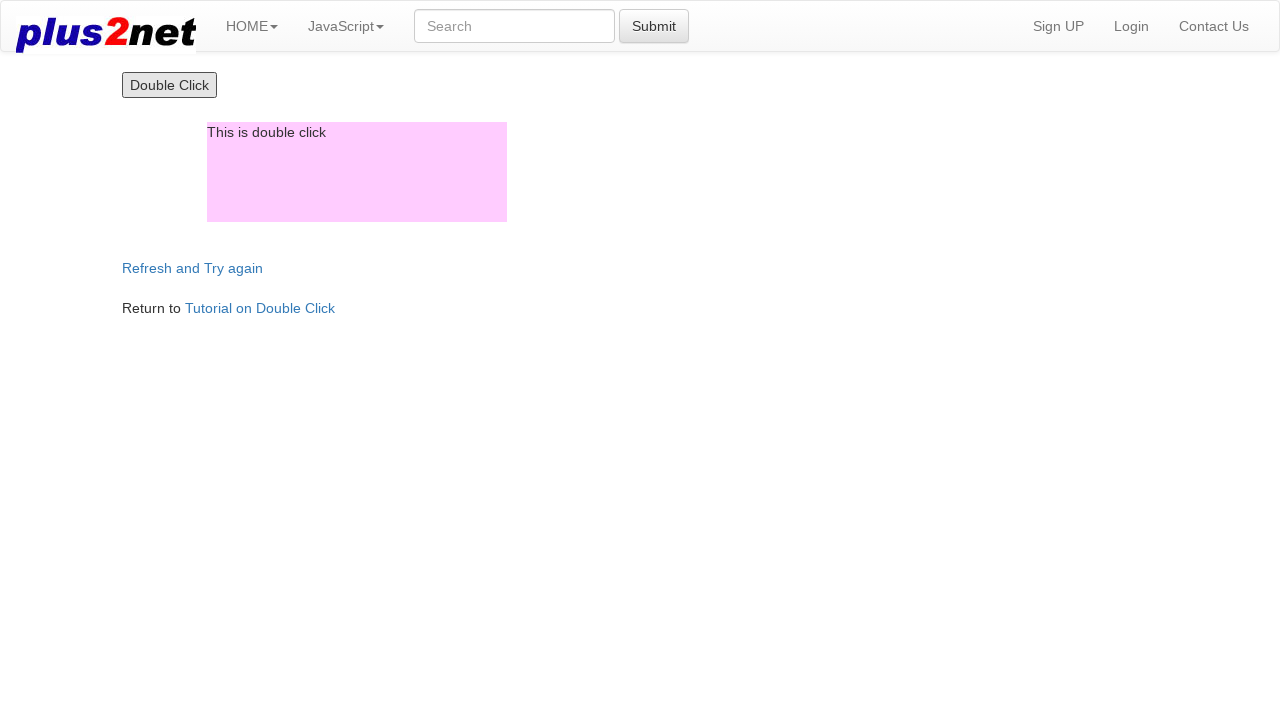

Waited 1 second for the double-click effect to take place
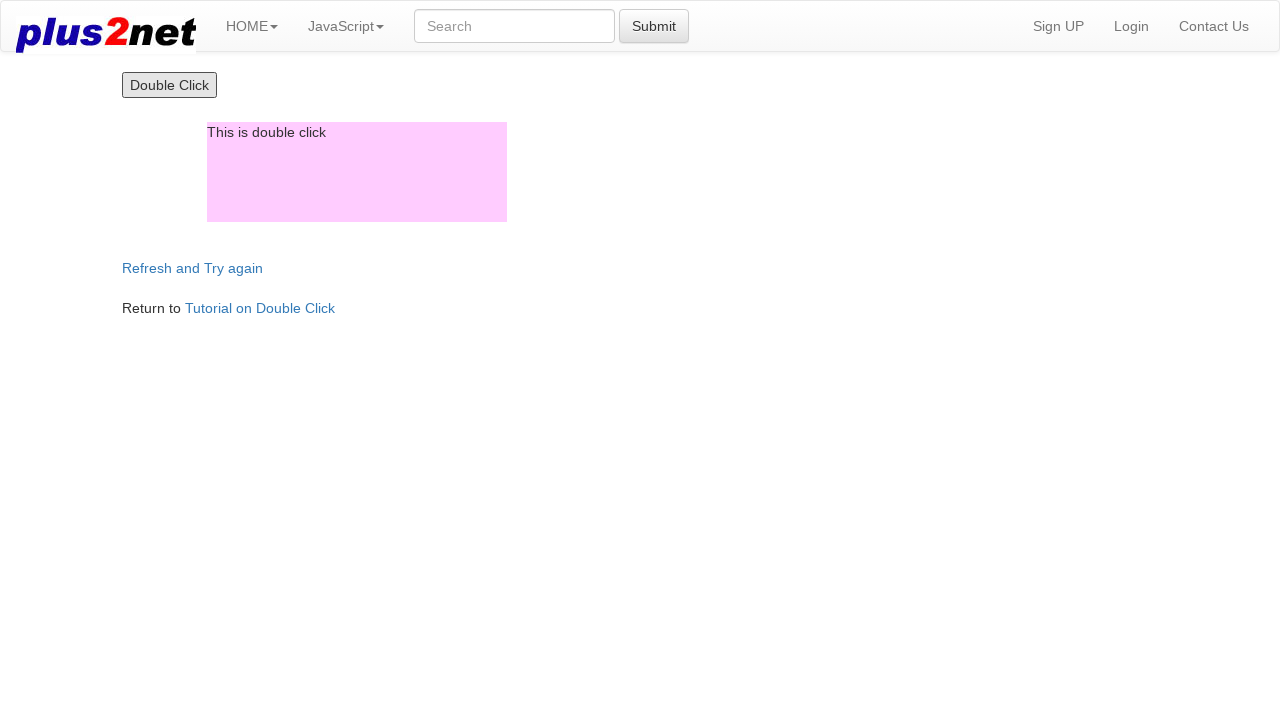

Verified that box element is still present after double-click action
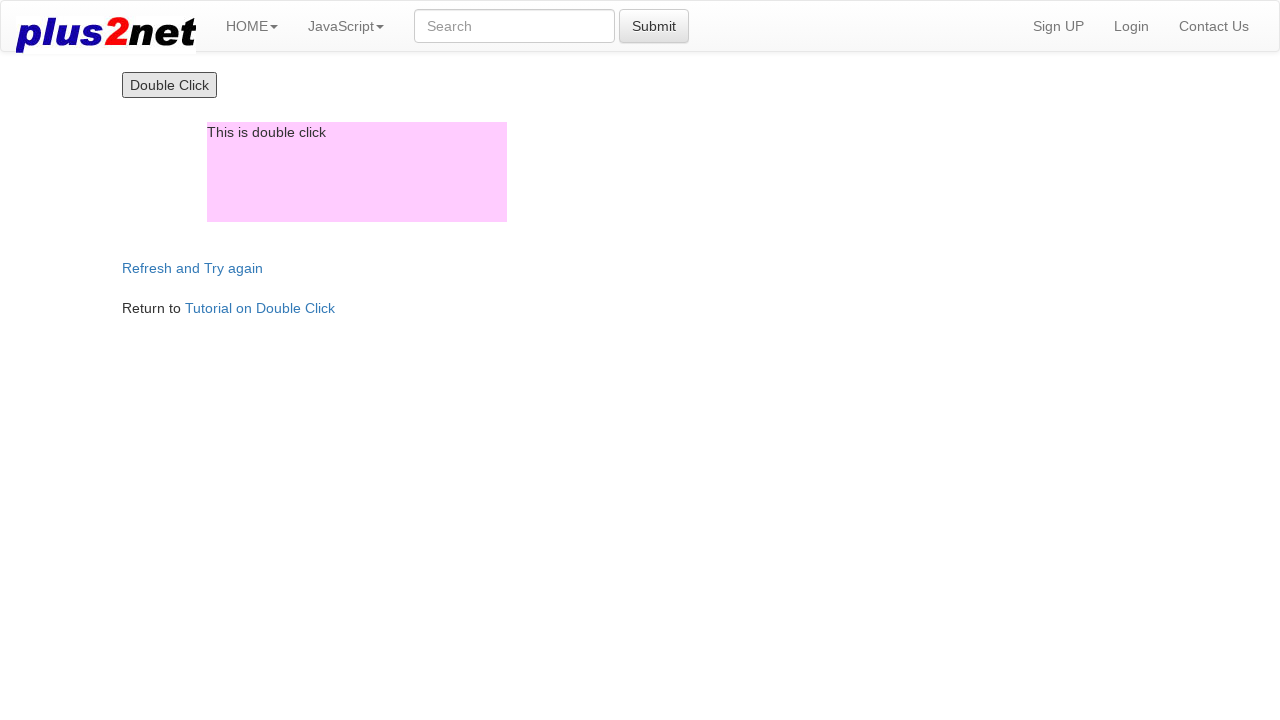

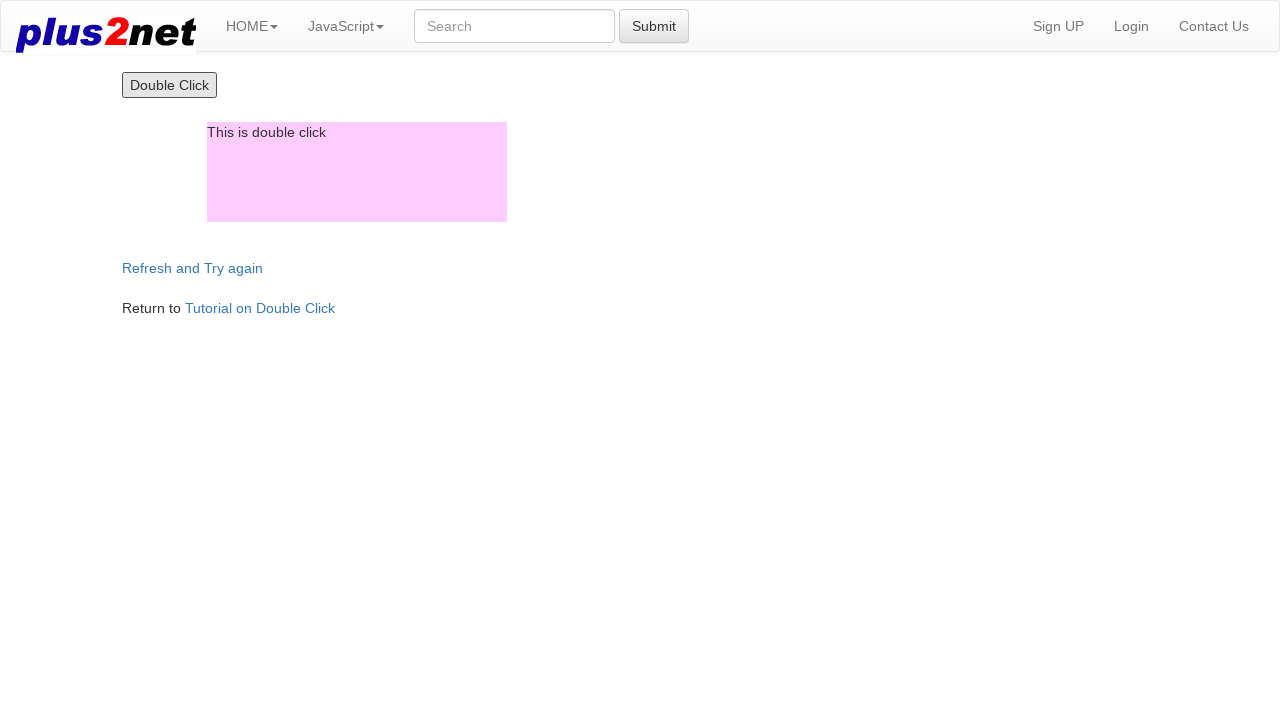